Complete end-to-end flight booking flow: selects origin and destination cities, chooses a flight from the results, fills in passenger and payment information, and verifies the confirmation page.

Starting URL: https://www.blazedemo.com/

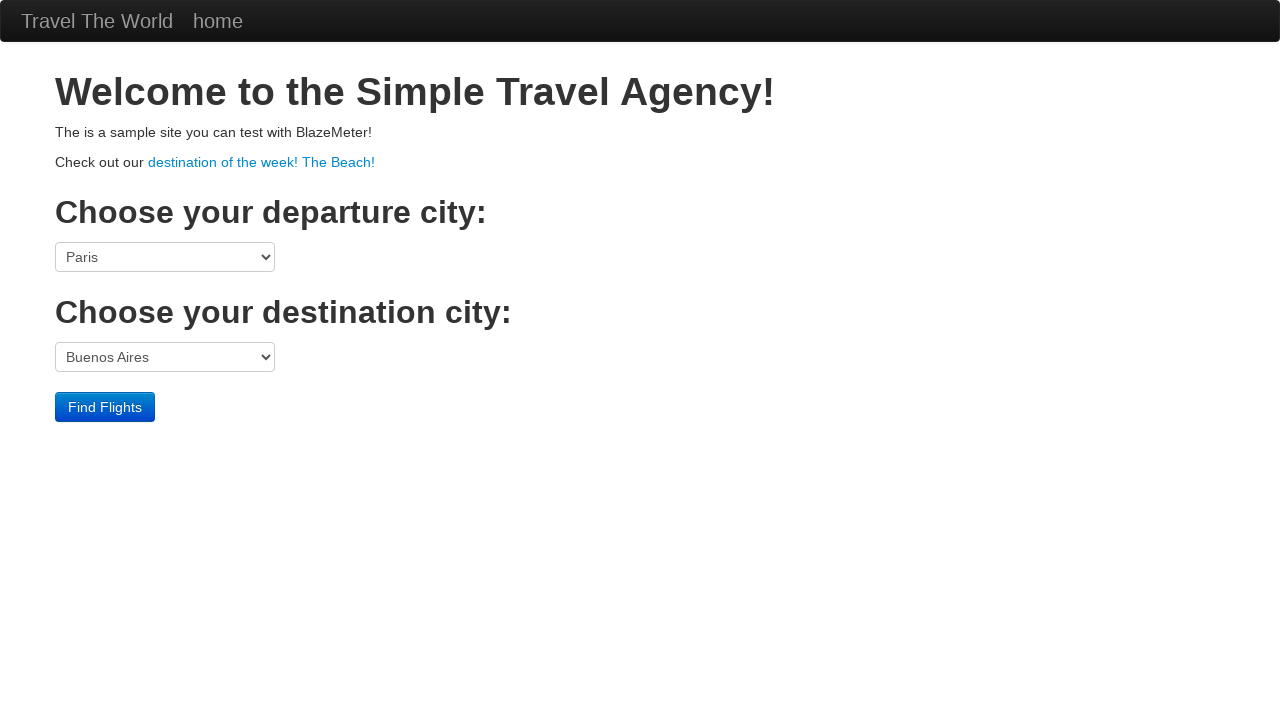

Selected Boston as origin city on [name=fromPort]
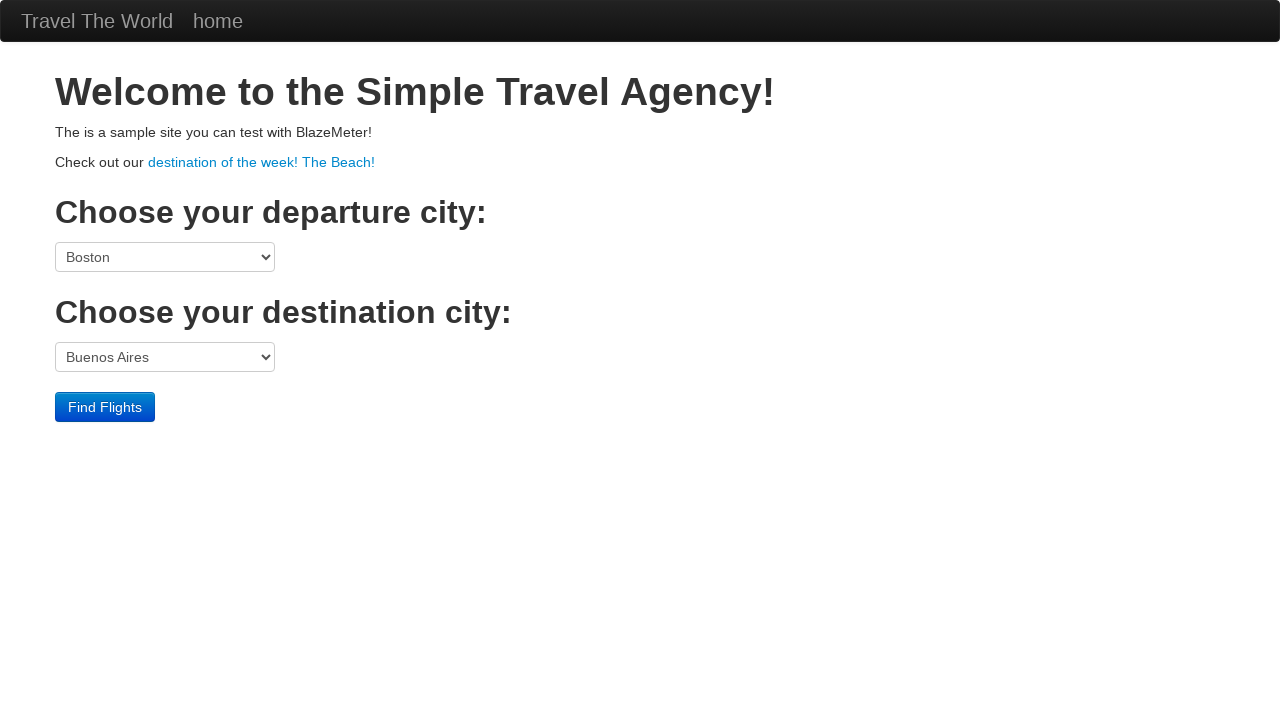

Selected Cairo as destination city on [name=toPort]
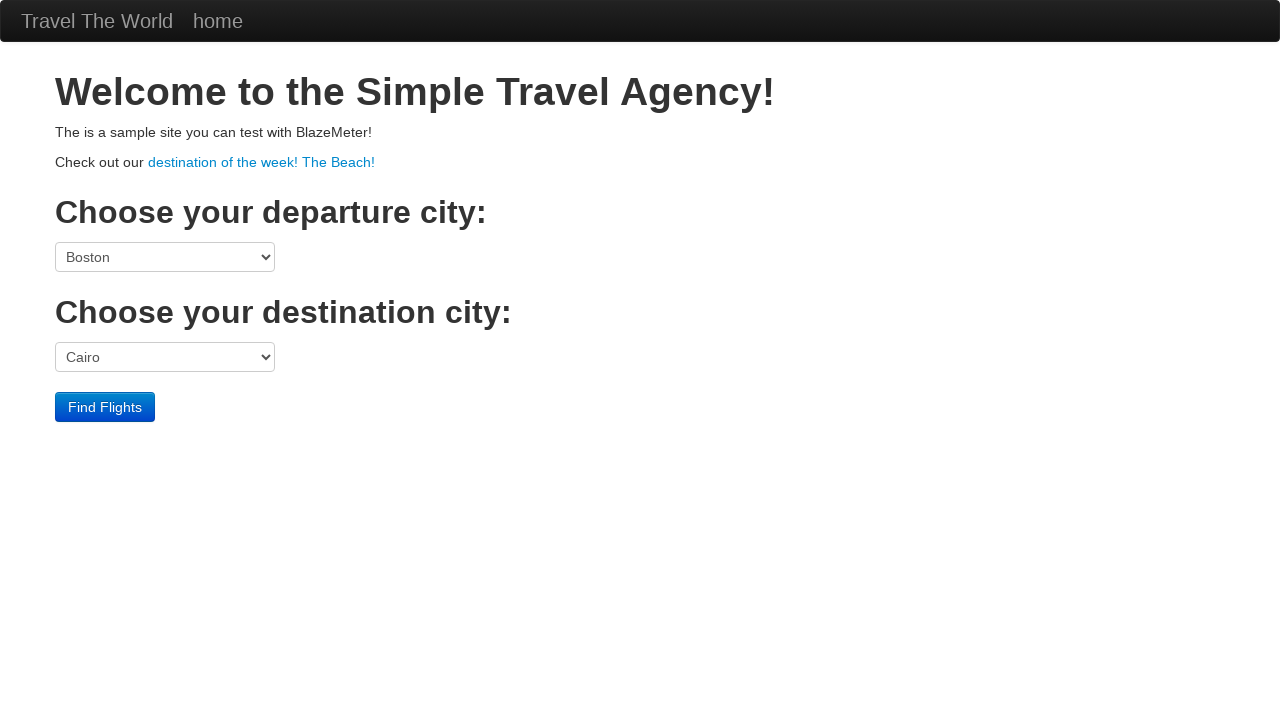

Clicked button to search for flights at (105, 407) on .btn.btn-primary
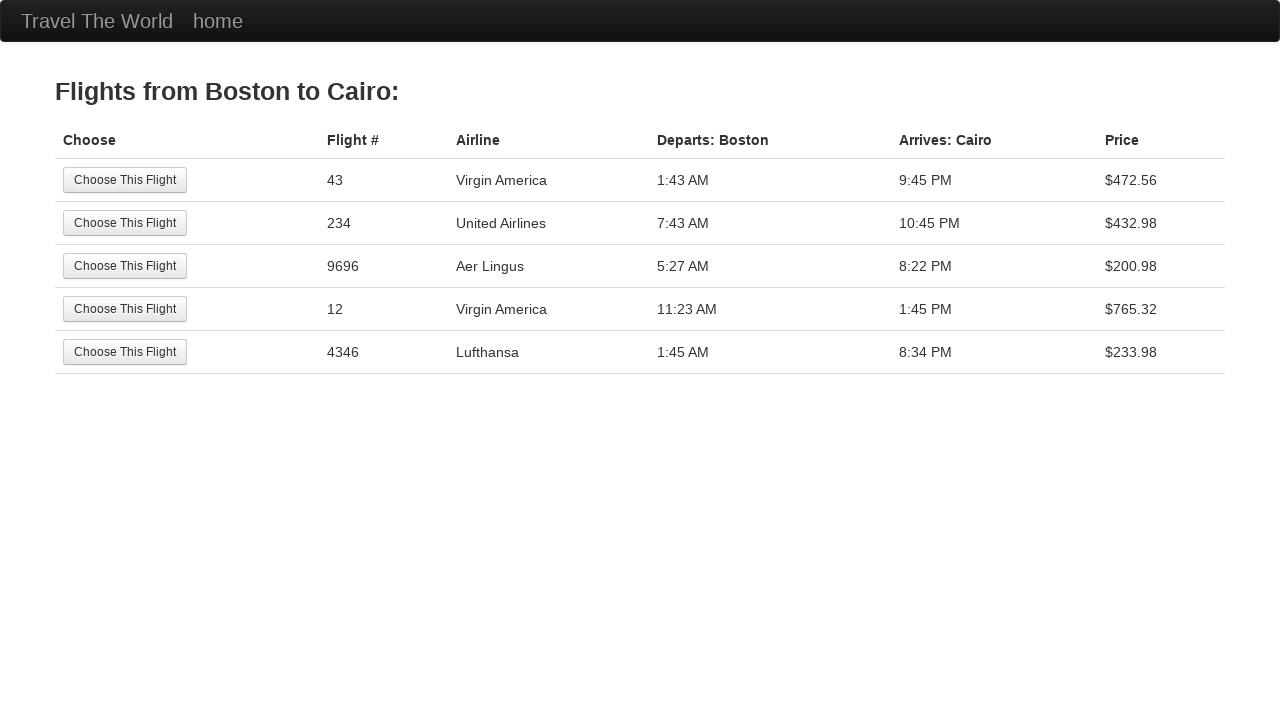

Navigated to flight reservation page
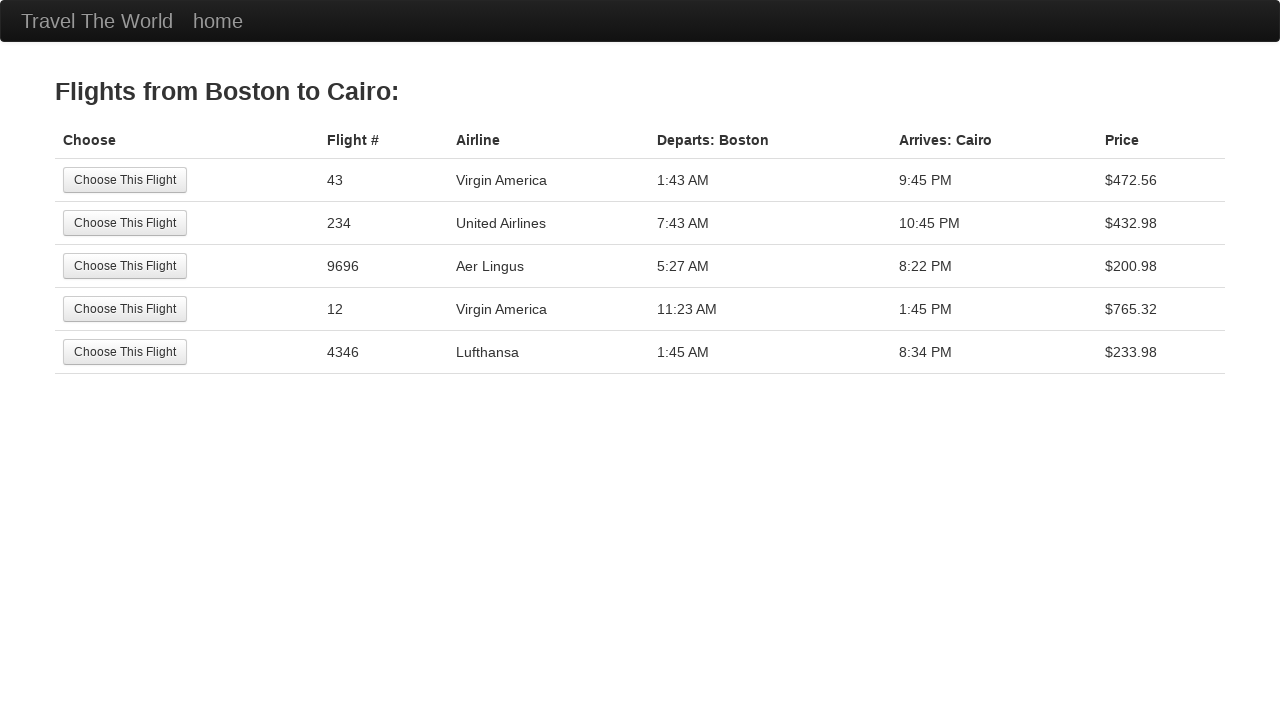

Flight listing page loaded successfully
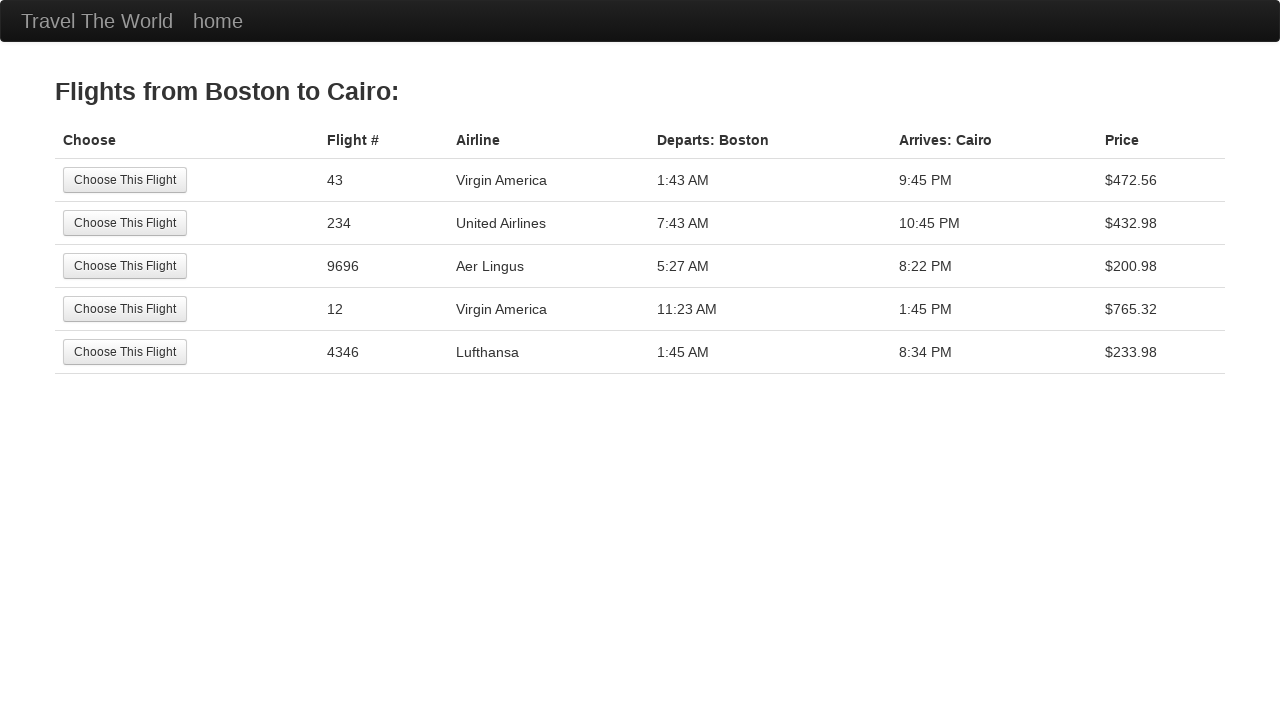

Selected second flight from the list at (125, 223) on body > div.container > table > tbody > tr:nth-child(2) > td:nth-child(2) > input
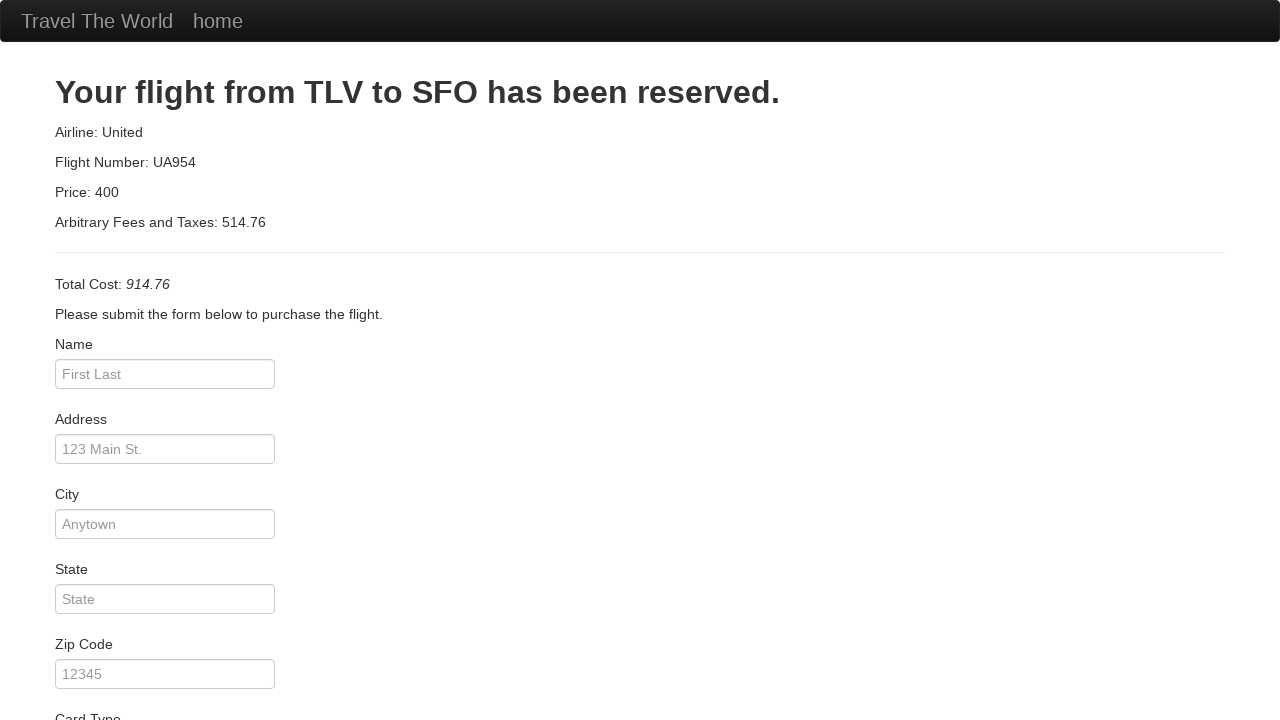

Navigated to purchase/checkout page
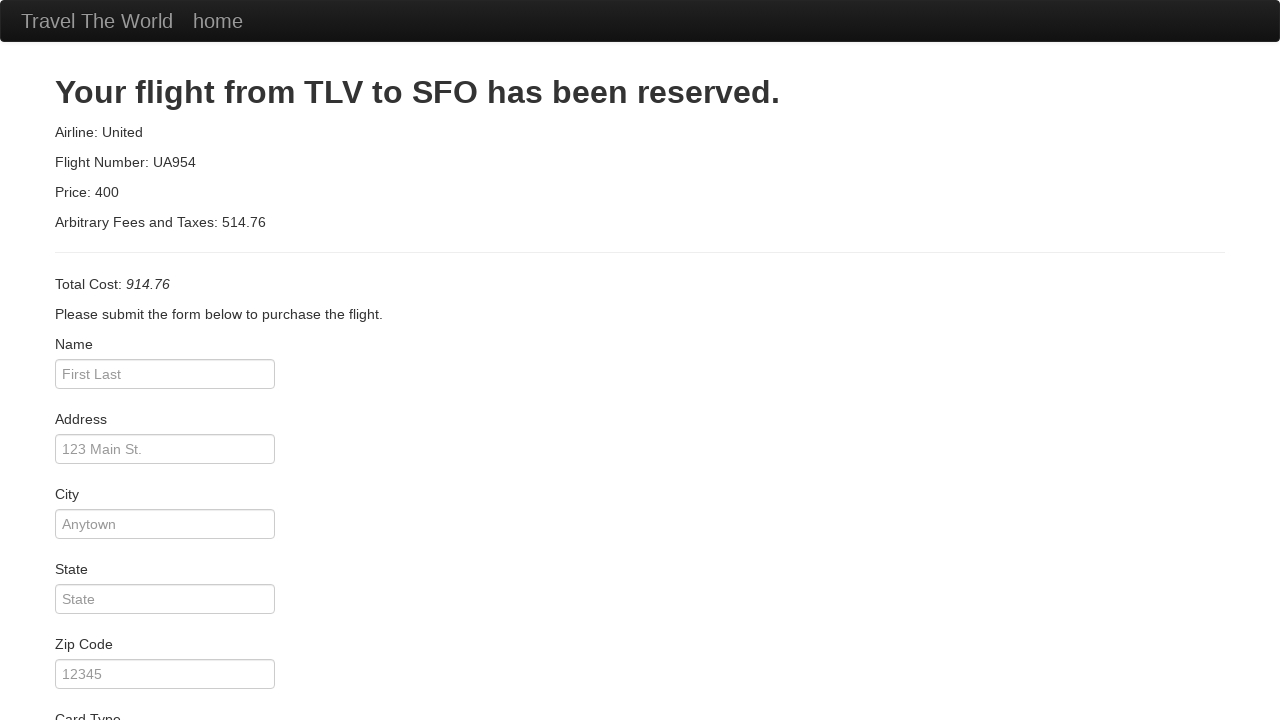

Entered passenger name: Maria Jose Silva on #inputName
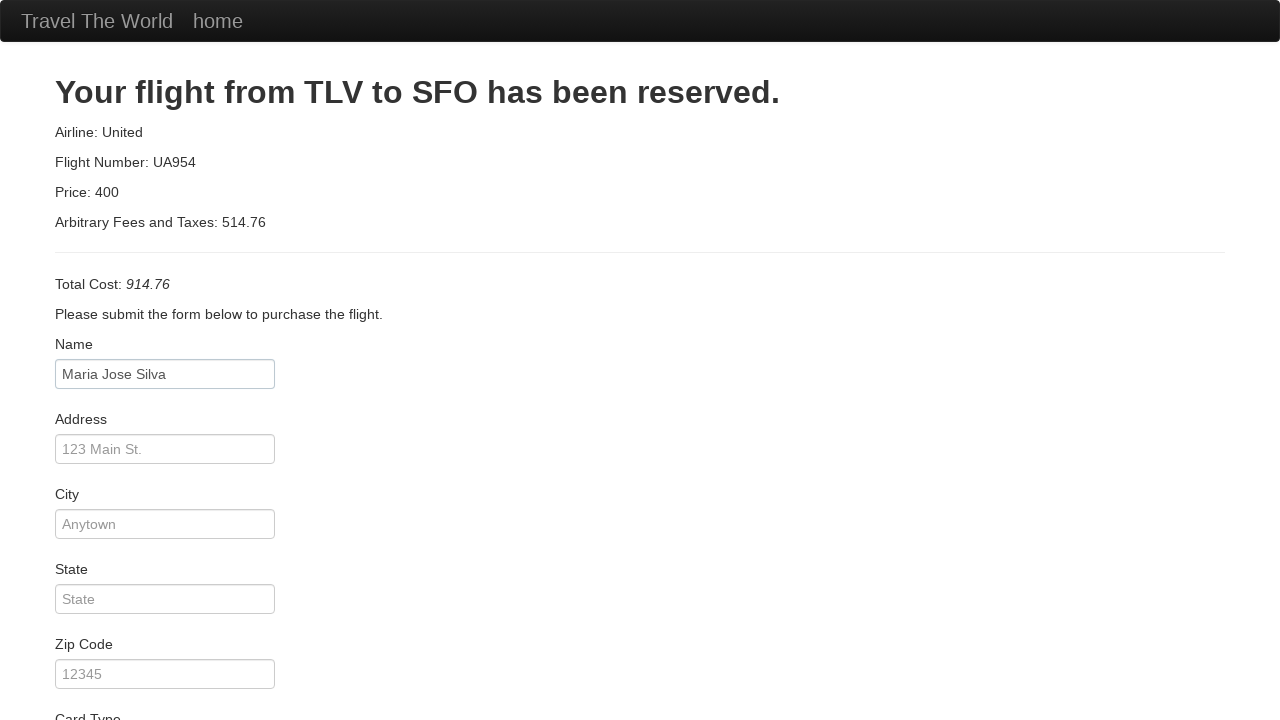

Entered passenger address on #address
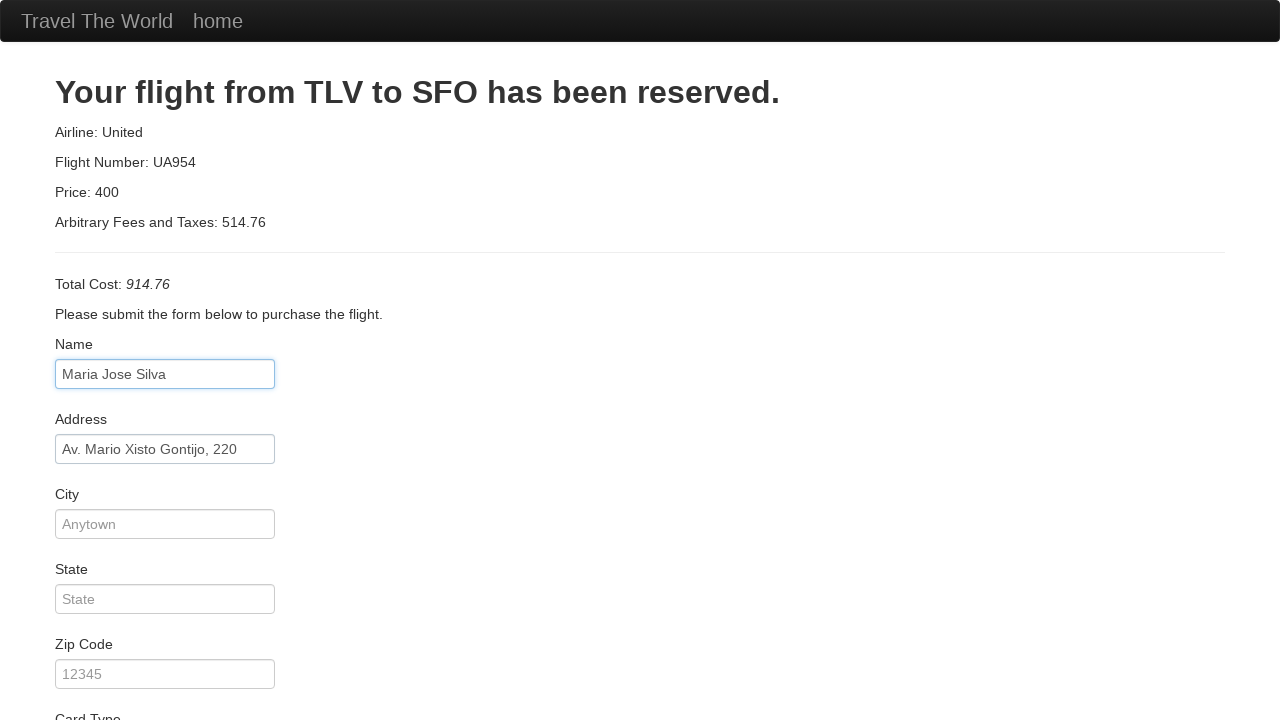

Entered passenger city: Belo Horizonte on #city
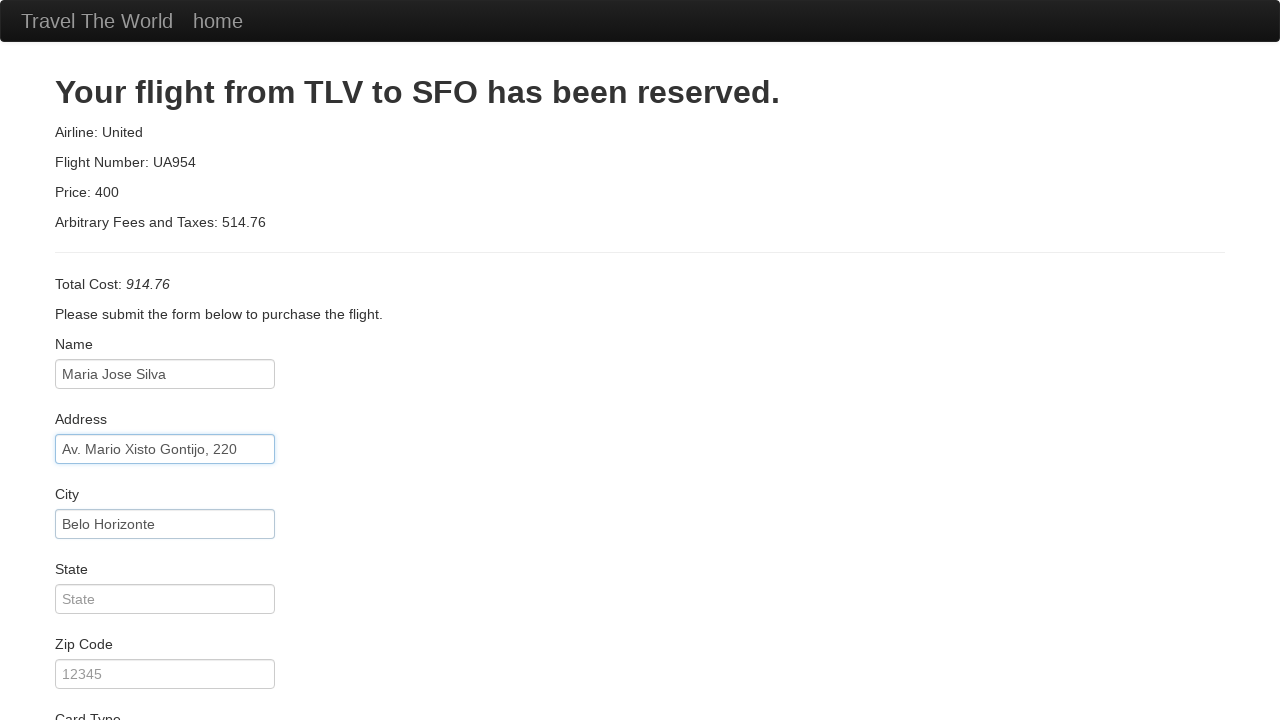

Entered passenger state: Minas Gerais on #state
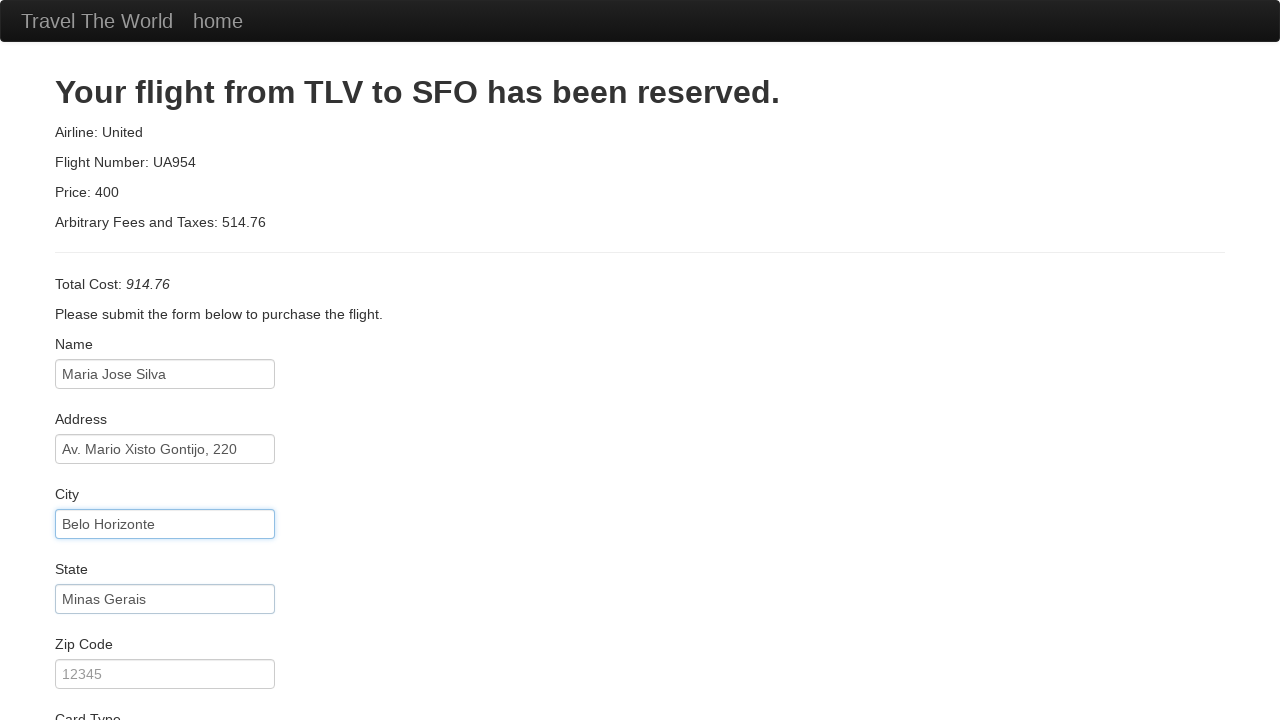

Entered passenger zip code on #zipCode
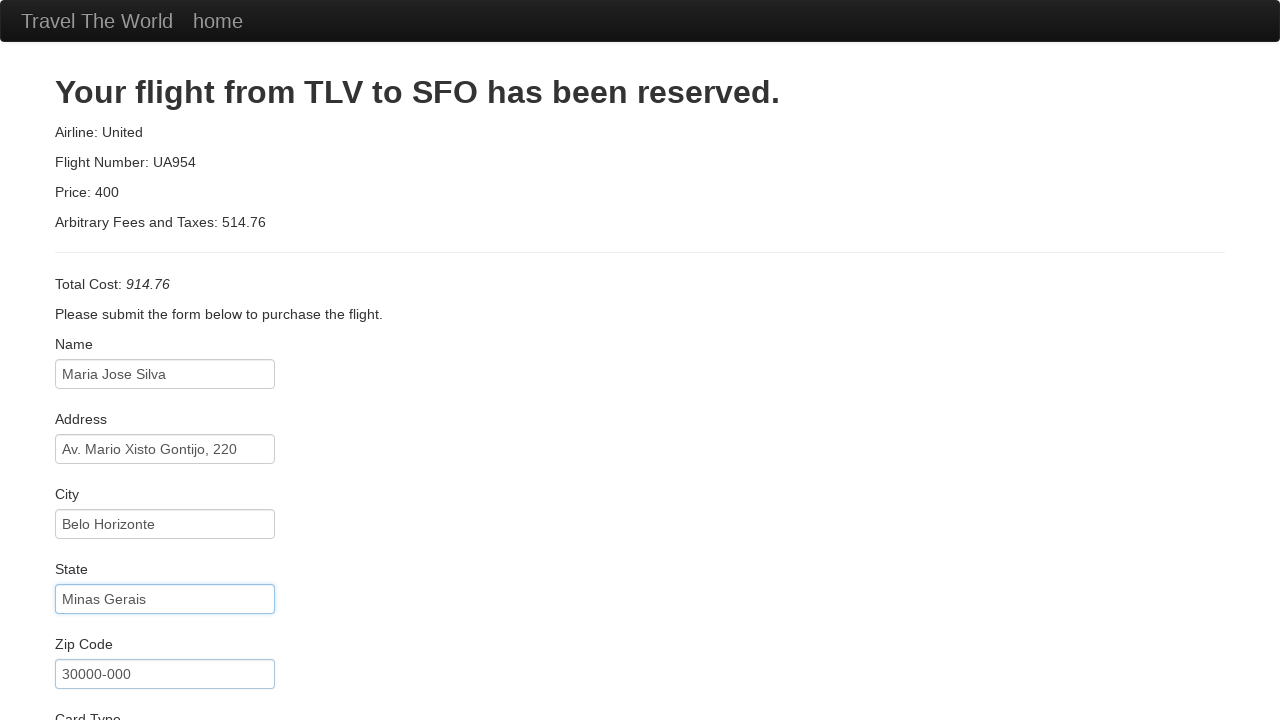

Selected Diners Club as credit card type on #cardType
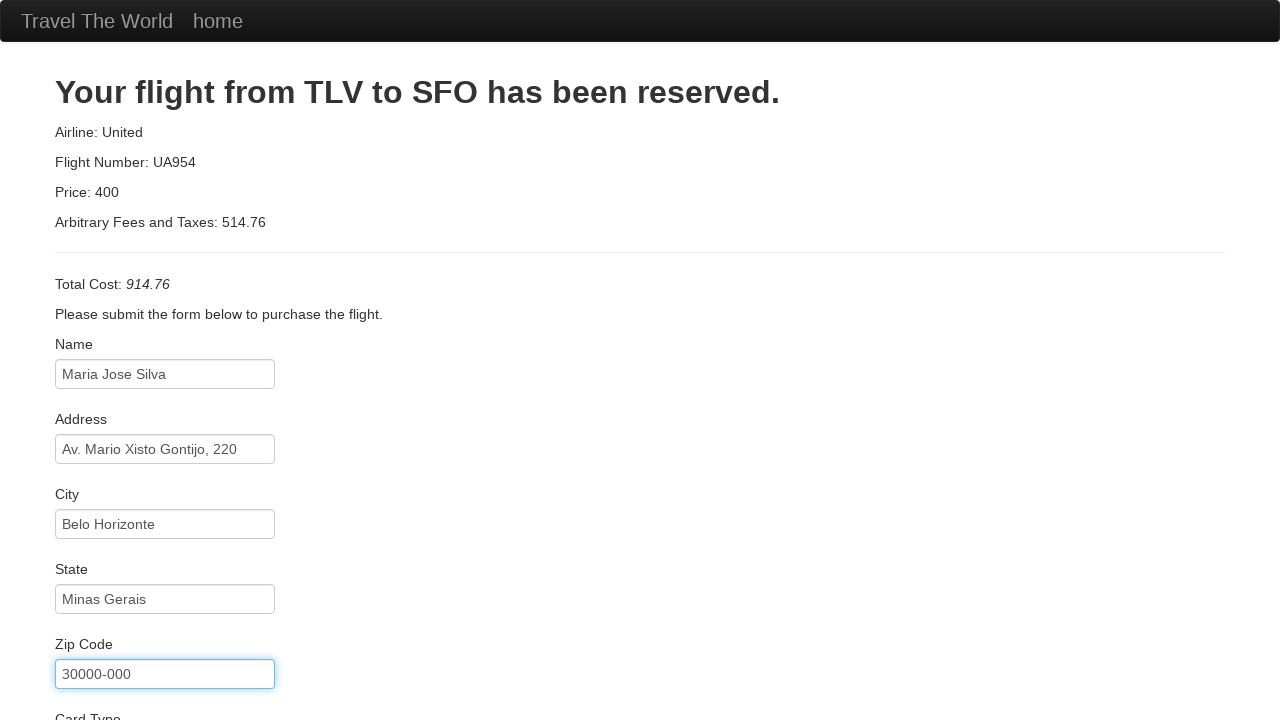

Entered credit card number on #creditCardNumber
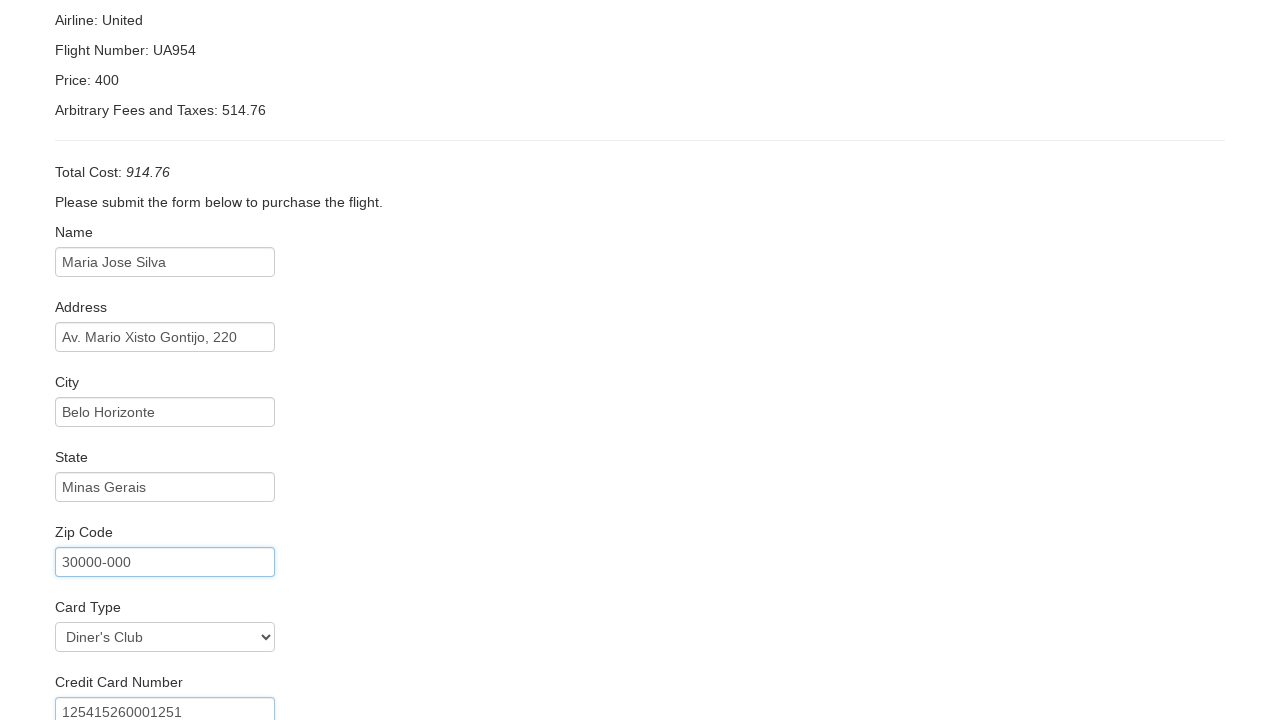

Entered credit card expiration month: 06 on #creditCardMonth
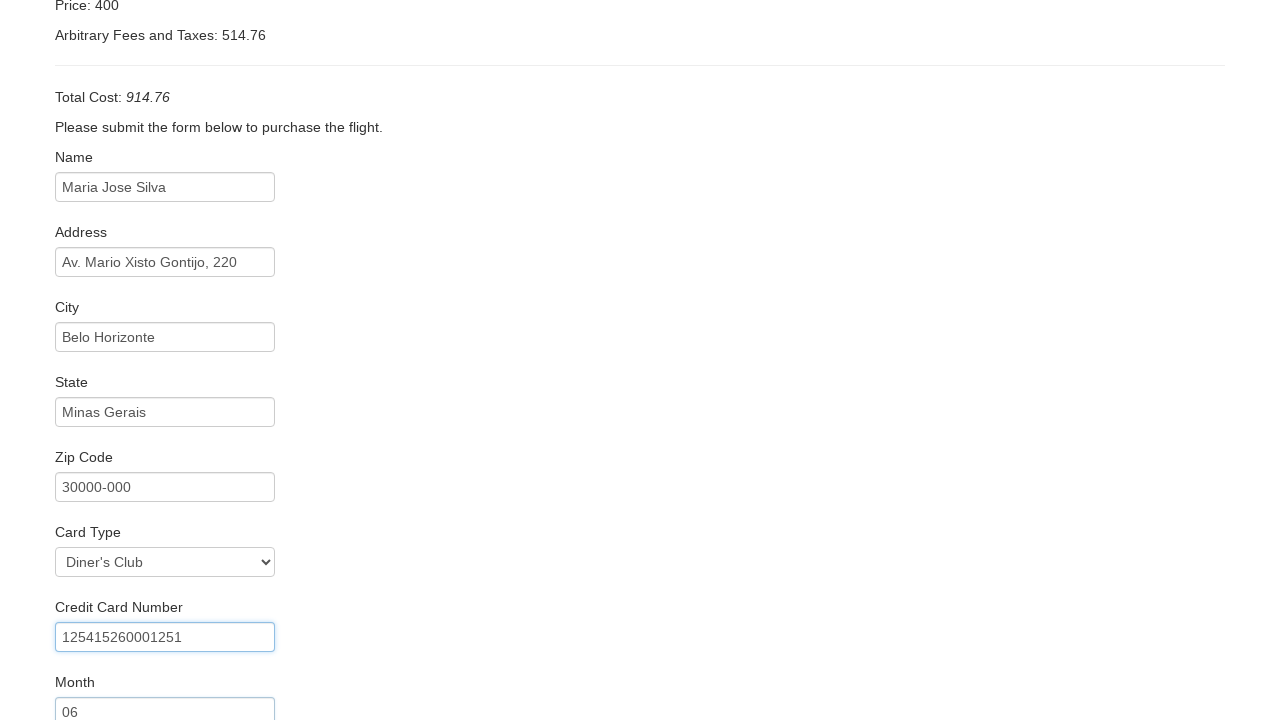

Entered credit card expiration year: 2027 on #creditCardYear
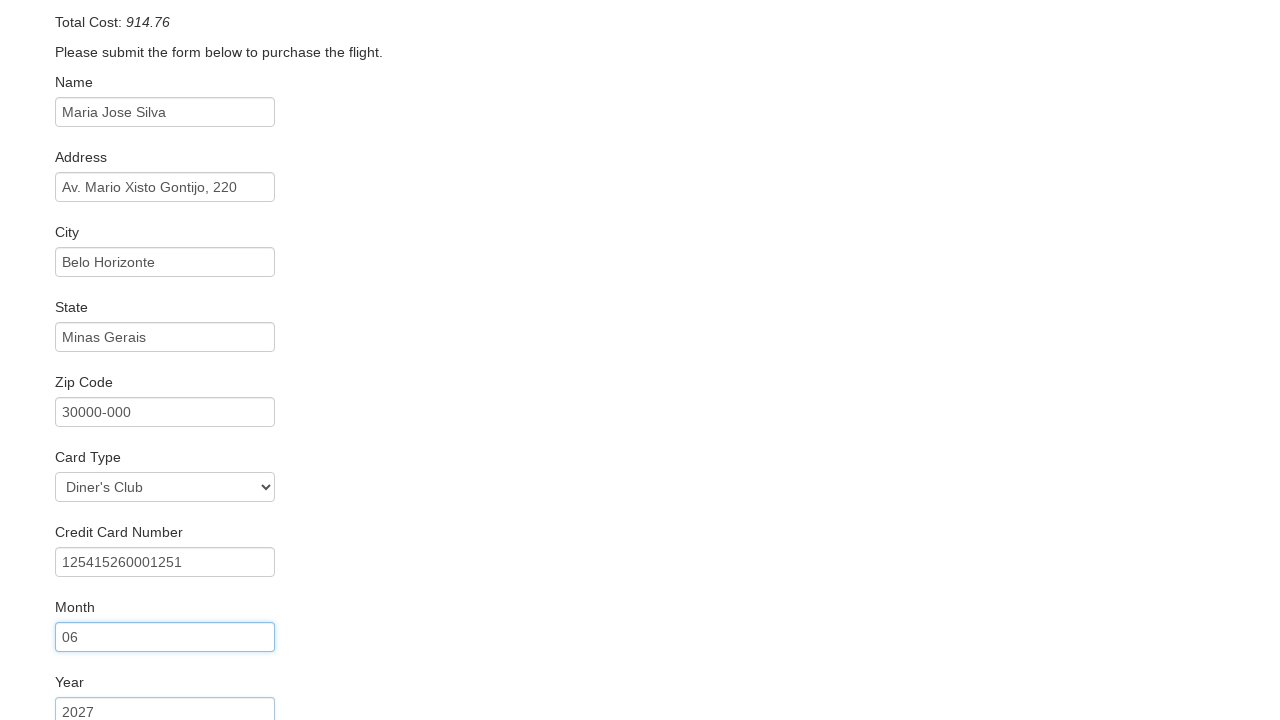

Entered cardholder name: Maria J Silva on #nameOnCard
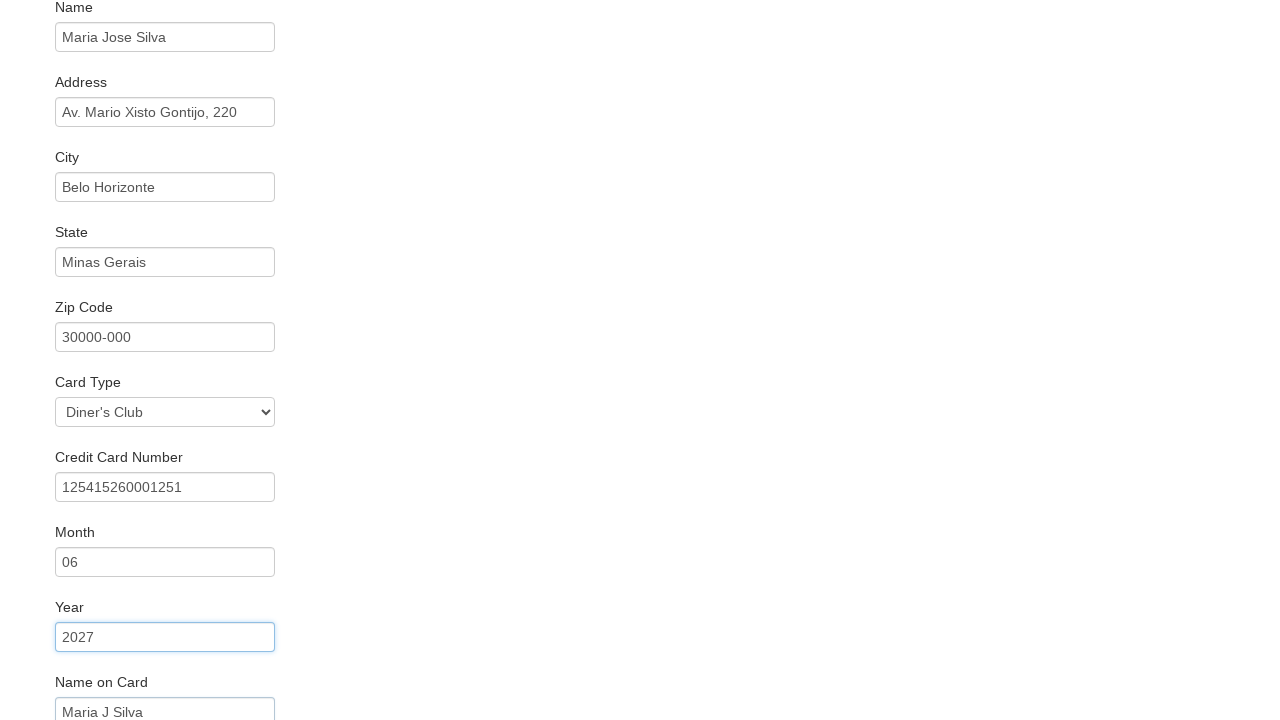

Checked 'Remember Me' checkbox at (62, 656) on #rememberMe
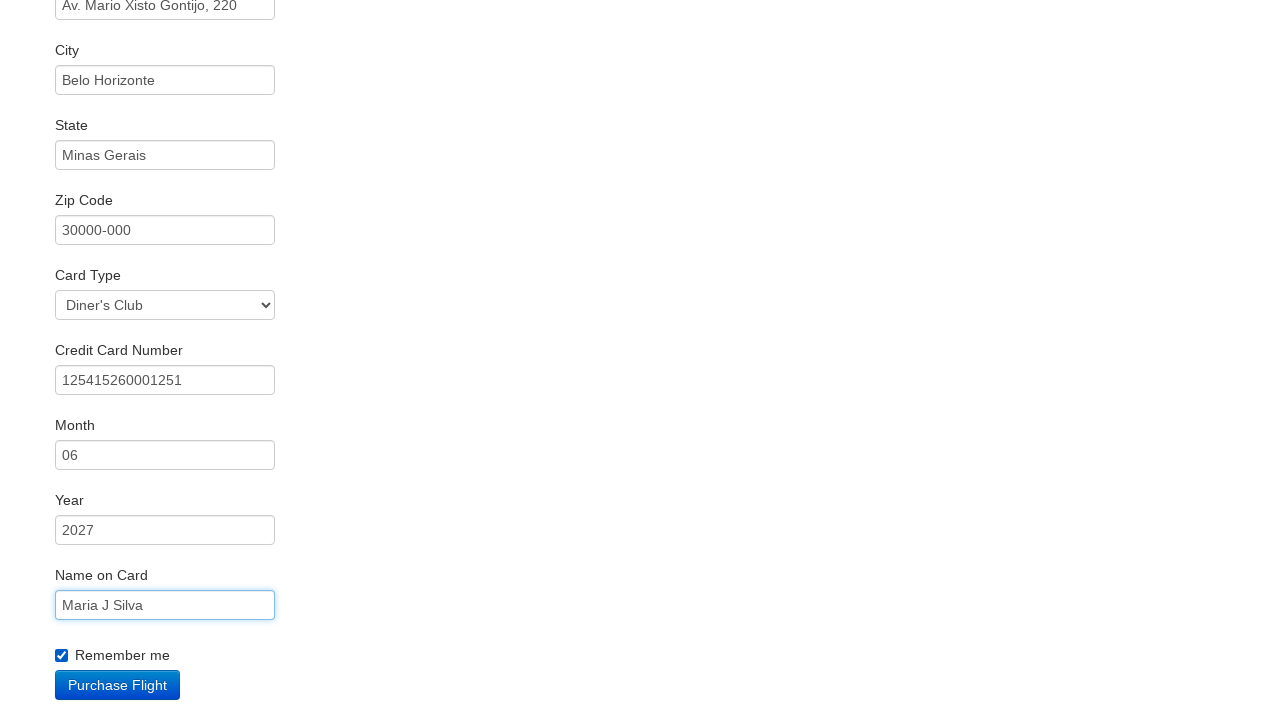

Clicked button to complete purchase at (118, 685) on .btn.btn-primary
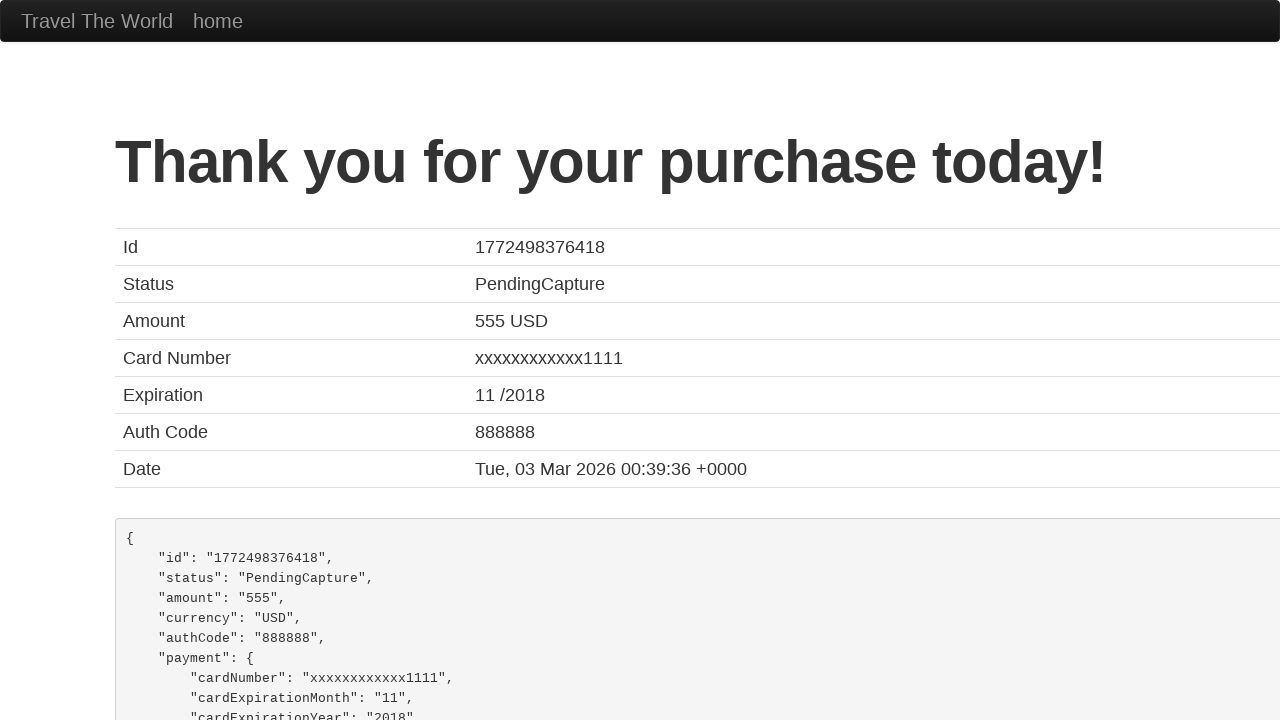

Navigated to order confirmation page
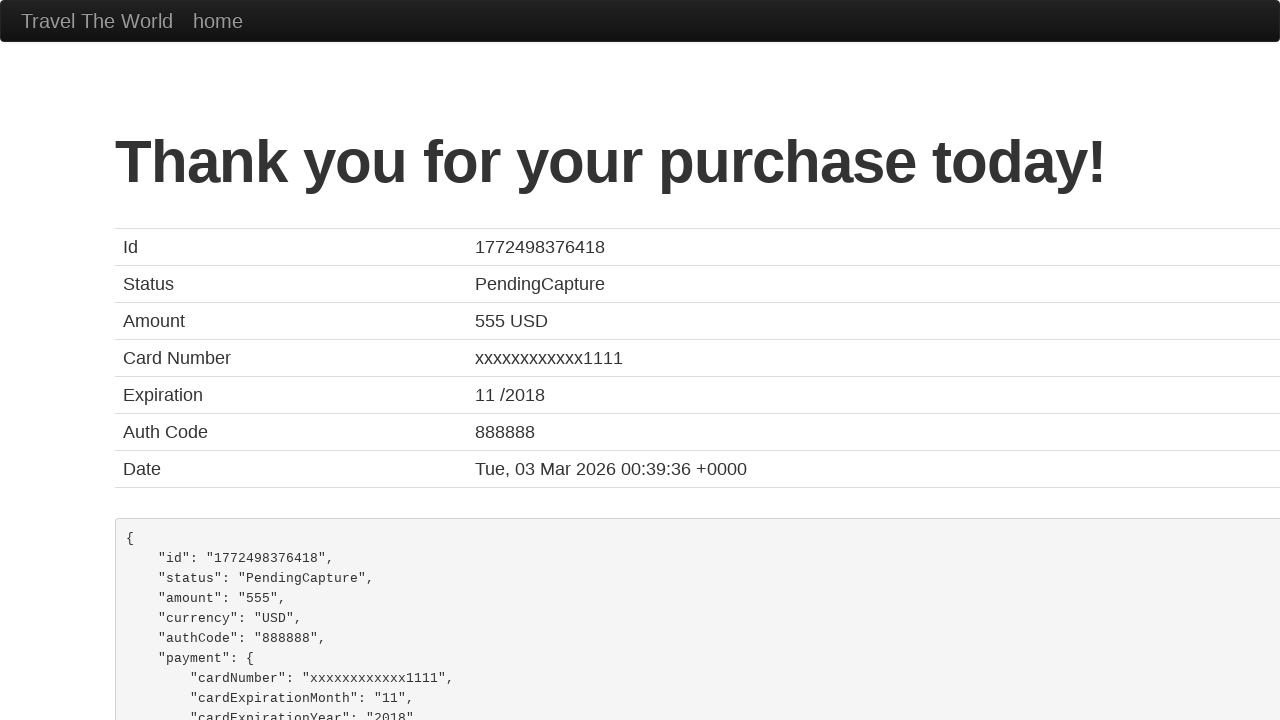

Flight booking confirmation page loaded successfully
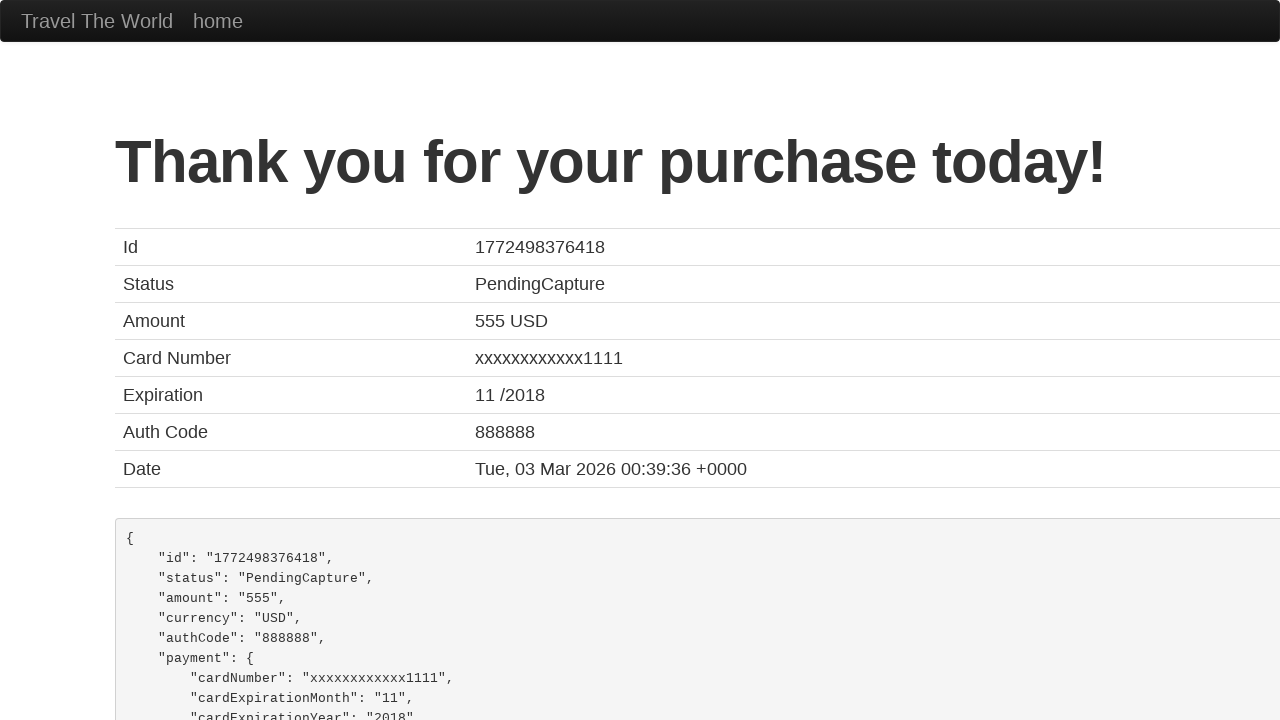

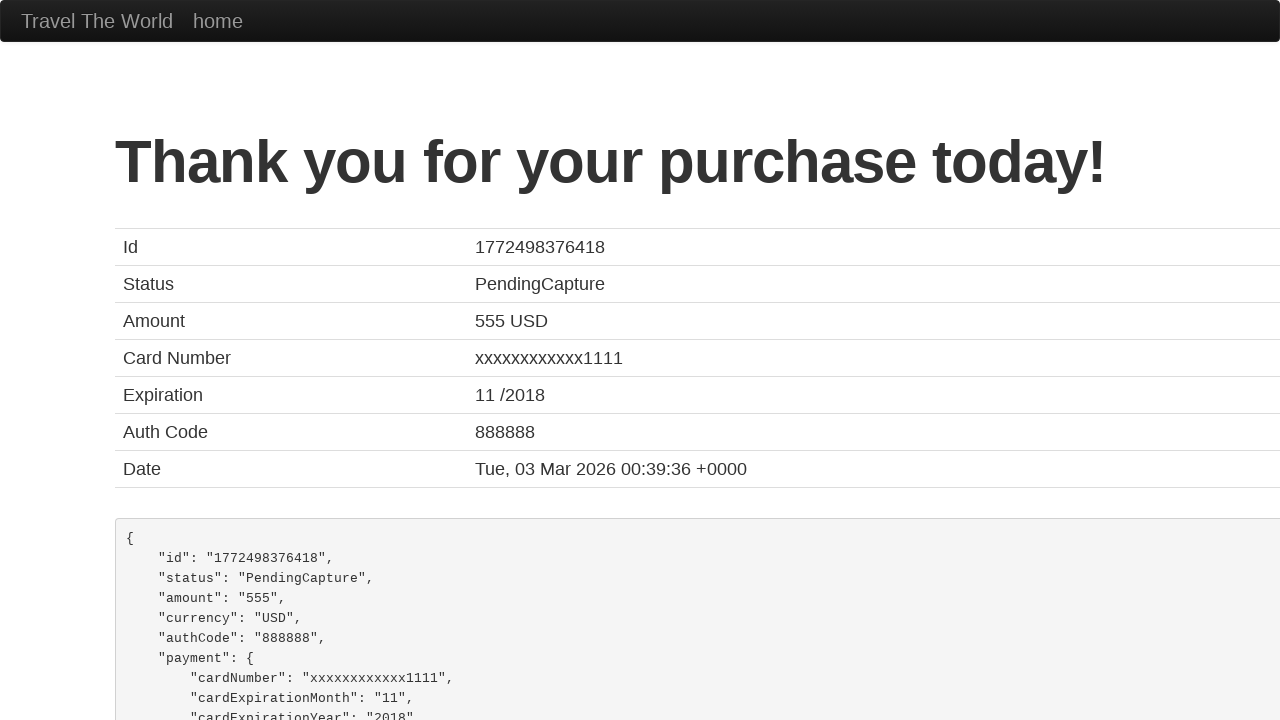